Tests radio button group by selecting the third radio option and verifying selection state

Starting URL: https://antoniotrindade.com.br/treinoautomacao/elementsweb.html

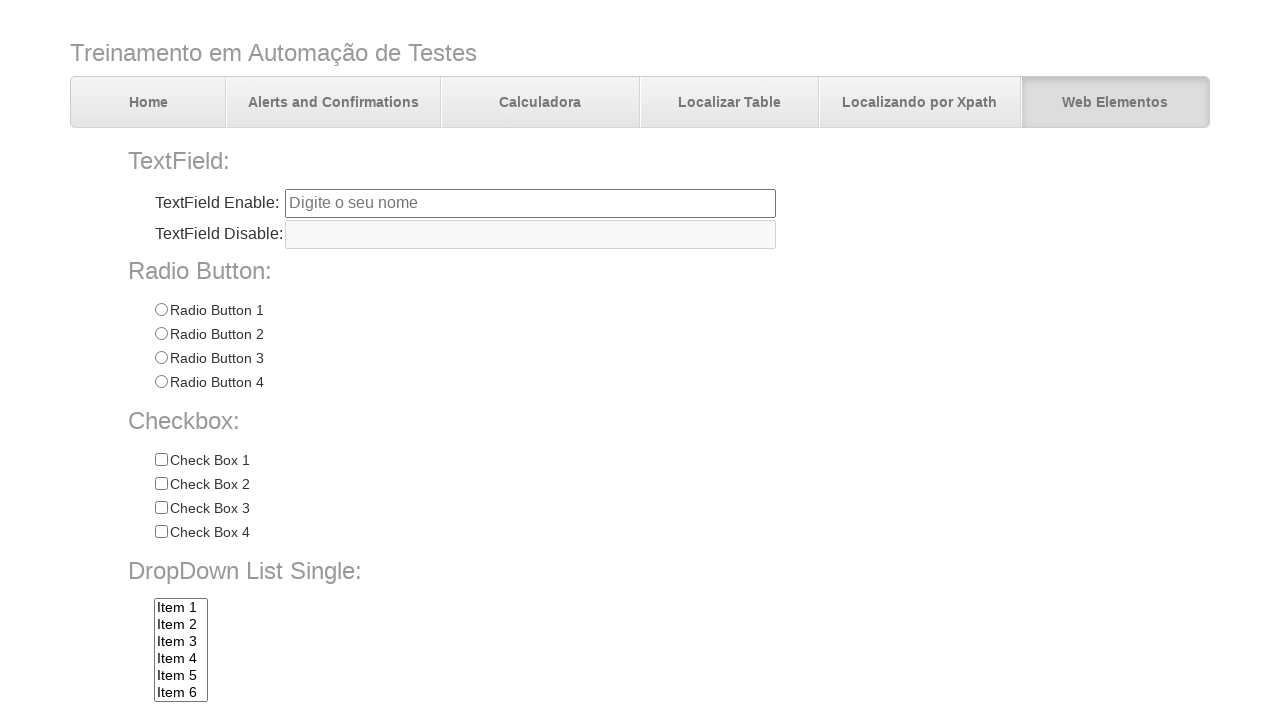

Clicked on Radio 3 option in radio button group at (161, 358) on input[name='radioGroup1'][value='Radio 3']
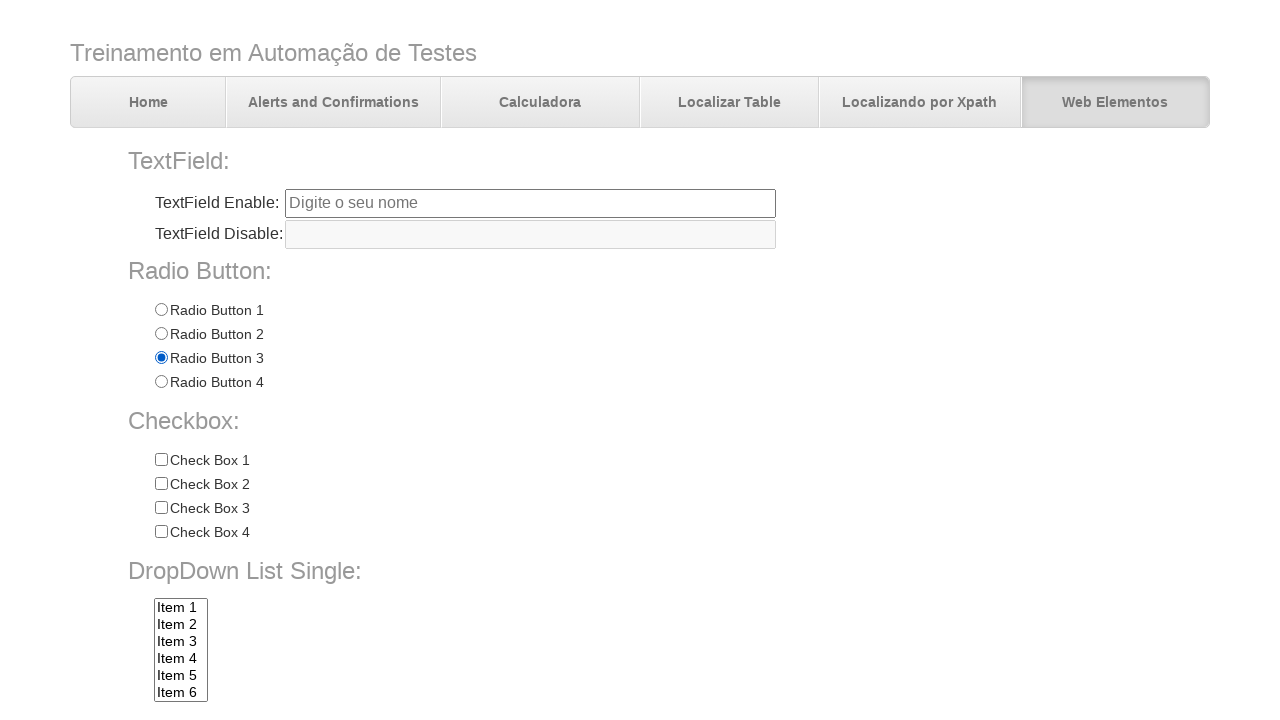

Verified Radio 1 is not selected
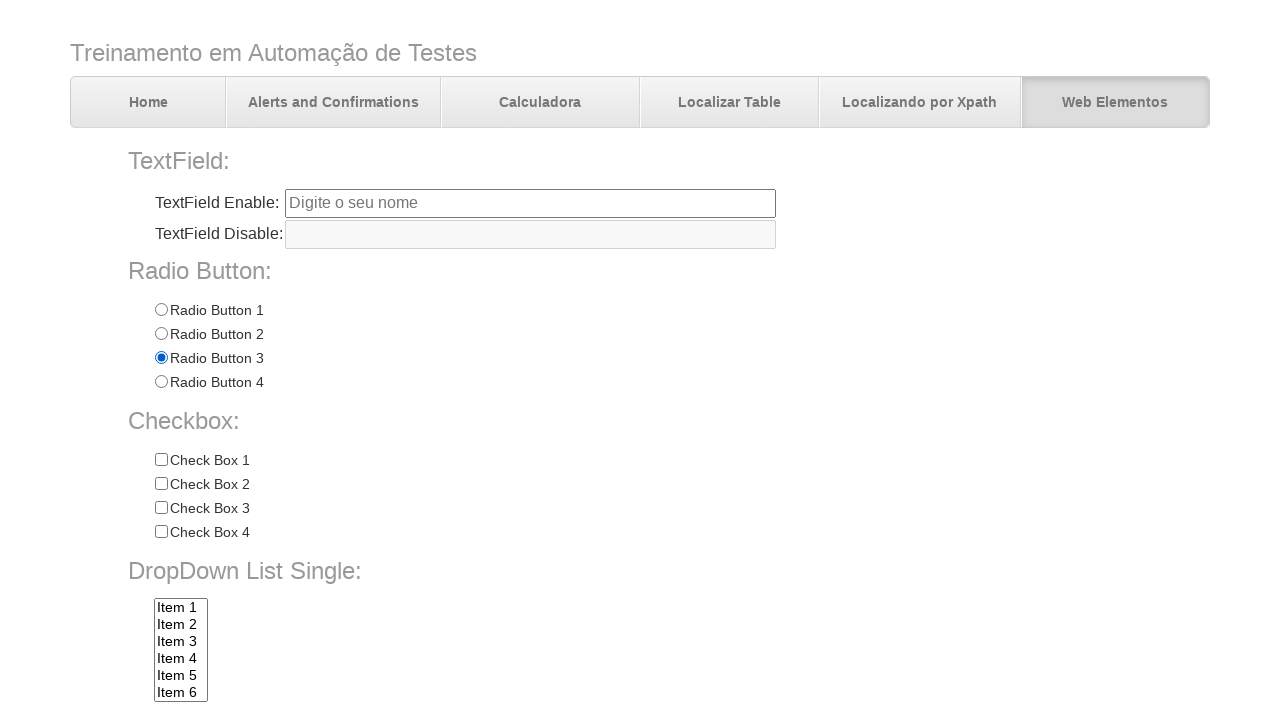

Verified Radio 2 is not selected
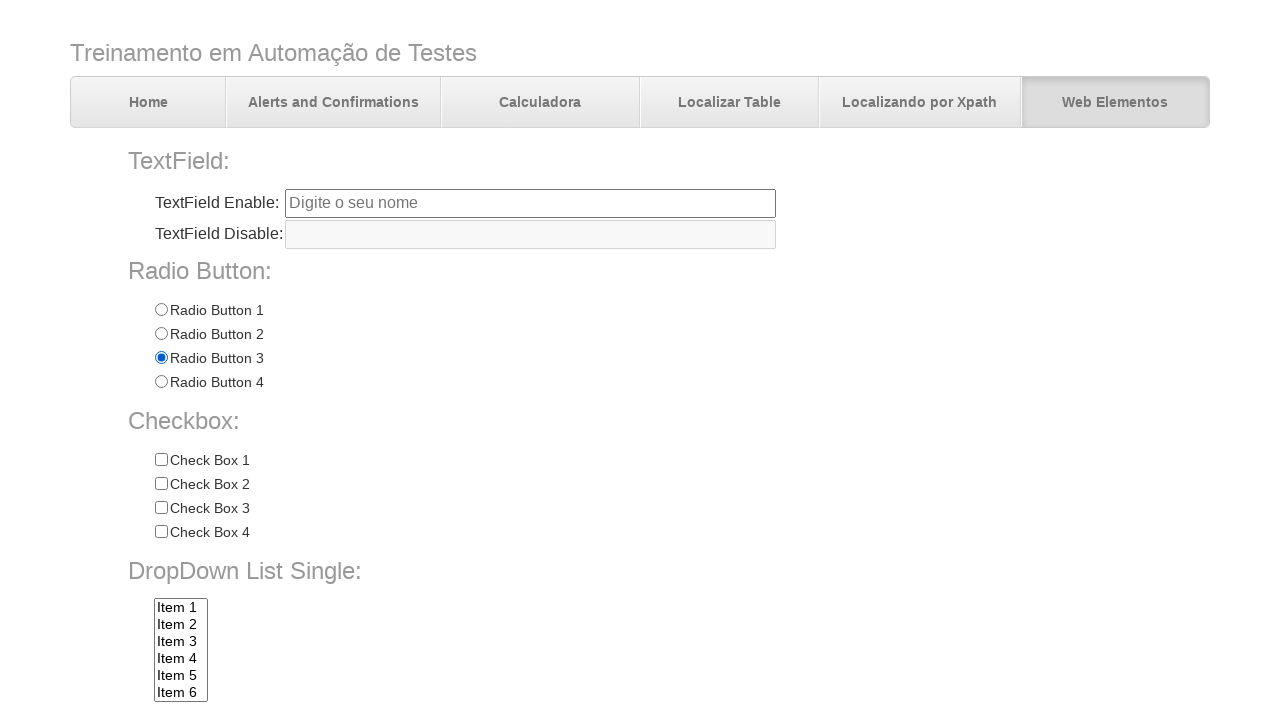

Verified Radio 3 is selected
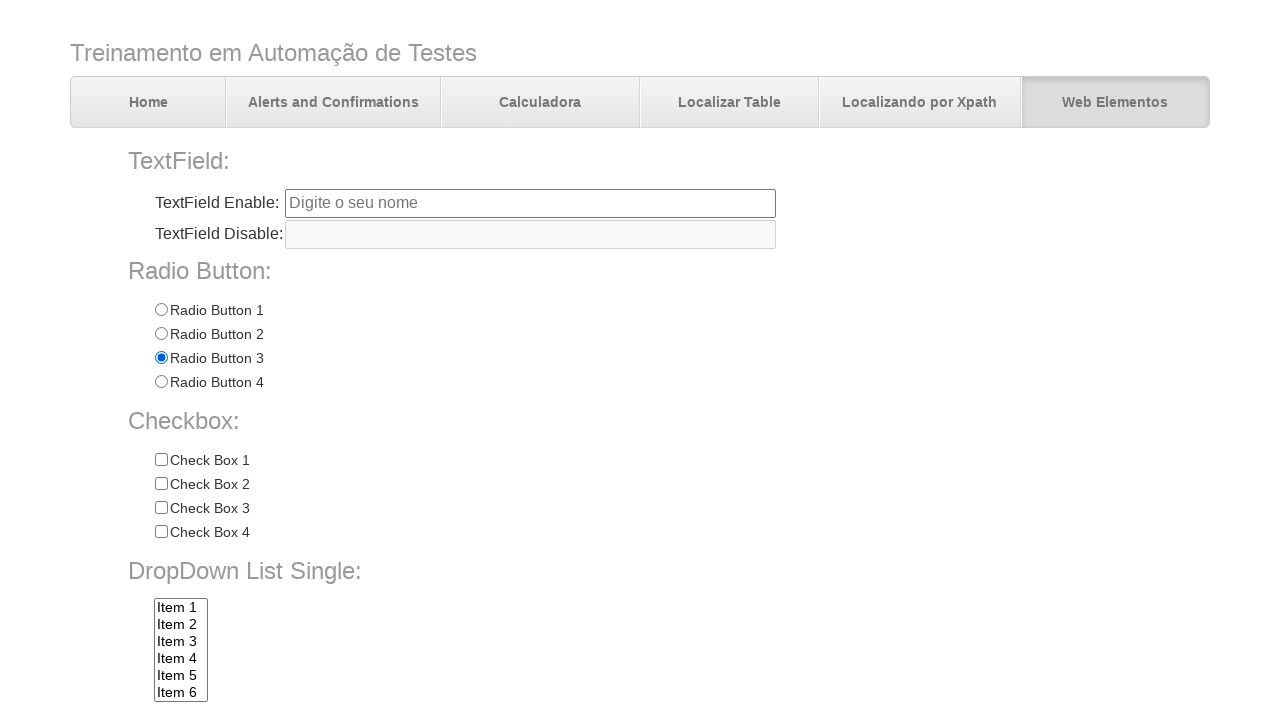

Verified Radio 4 is not selected
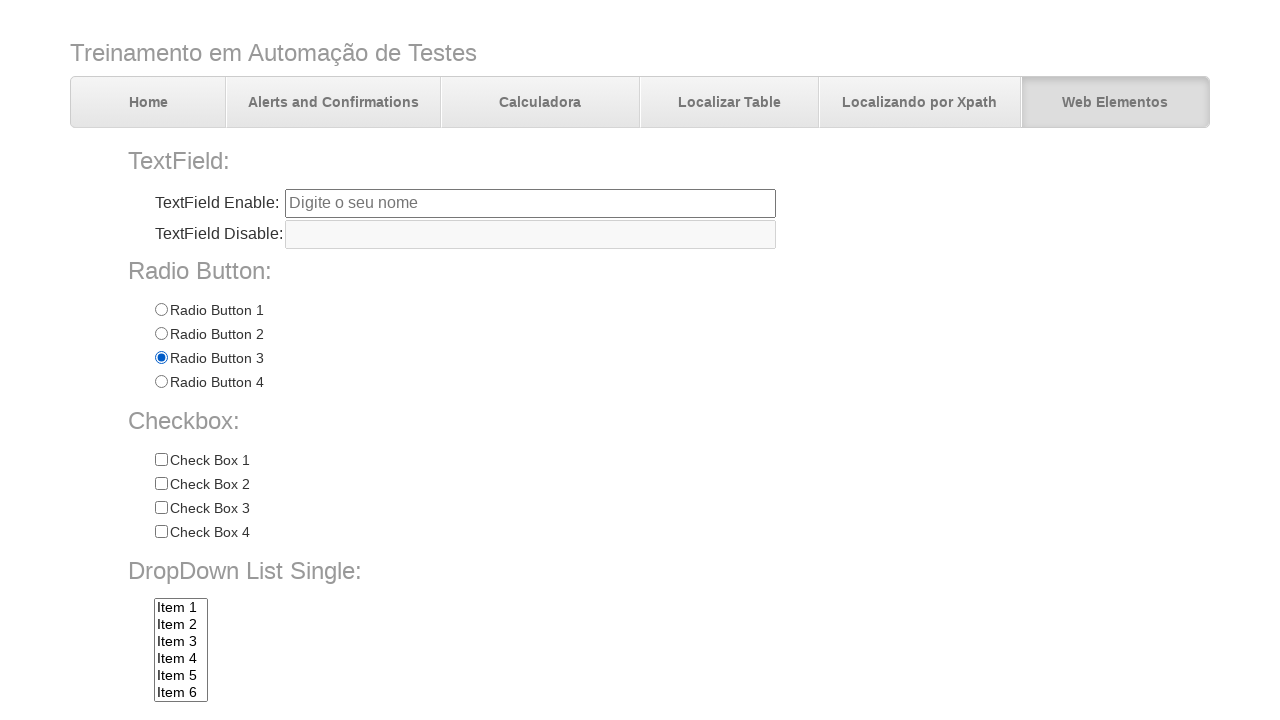

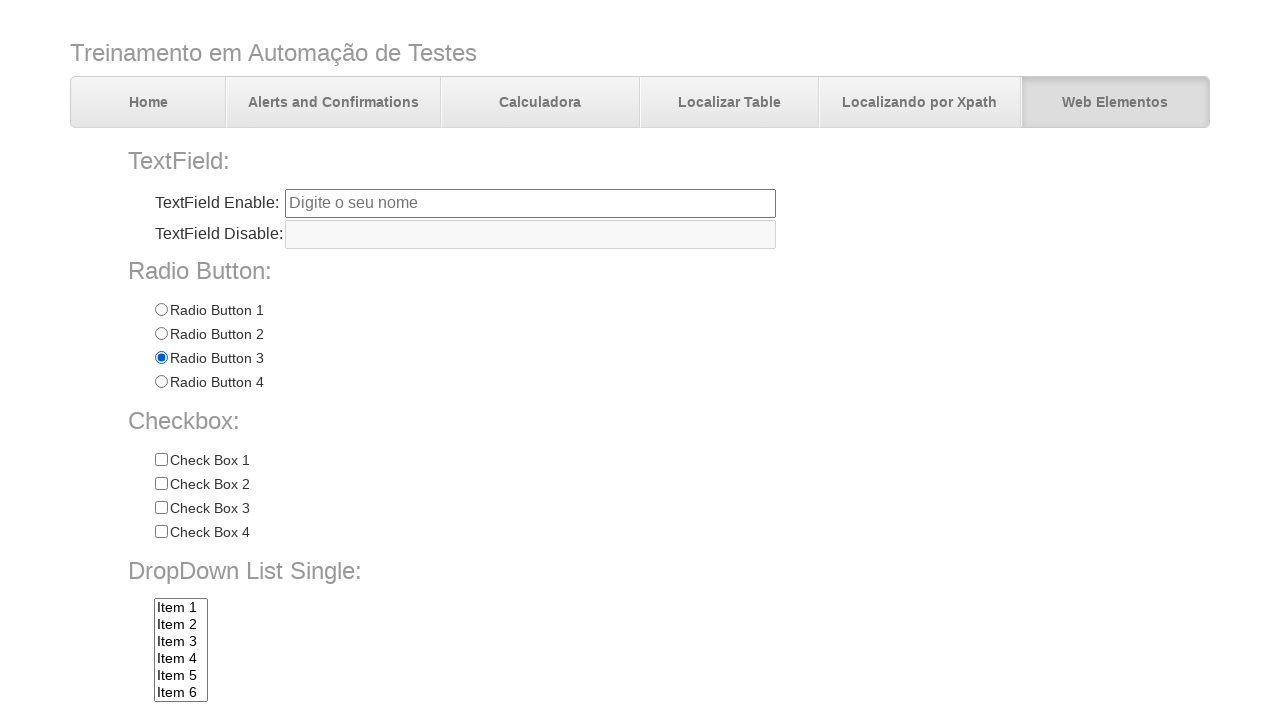